Tests the add/remove elements functionality by clicking "Add Element" button twice to create two delete buttons, then clicking one delete button to verify element removal

Starting URL: https://the-internet.herokuapp.com/add_remove_elements/

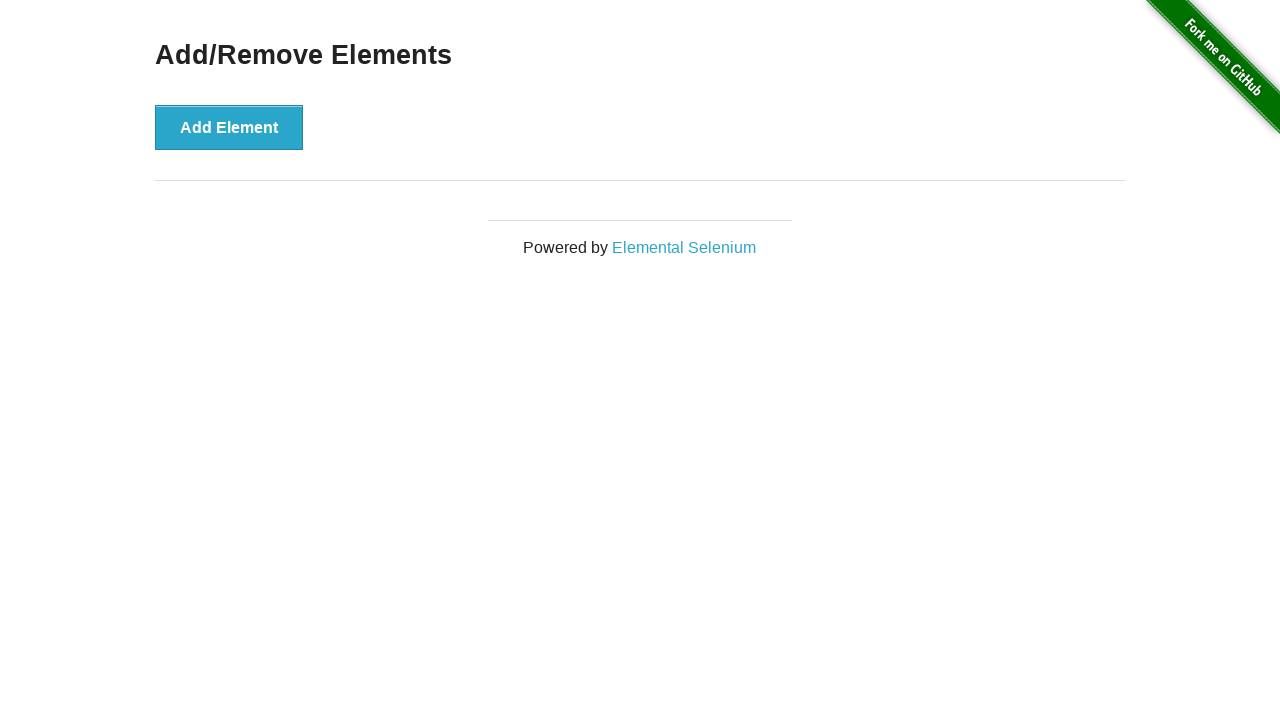

Clicked 'Add Element' button (first time) at (229, 127) on xpath=//button[text()='Add Element']
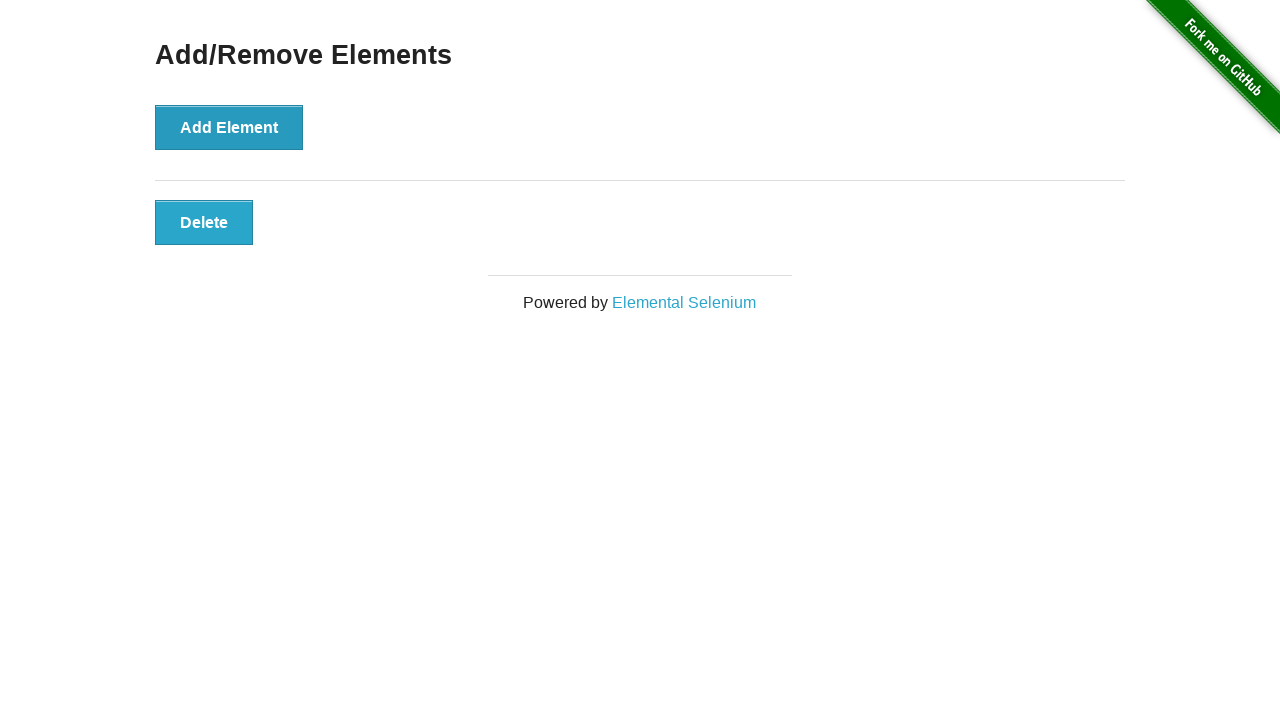

Clicked 'Add Element' button (second time) at (229, 127) on xpath=//button[text()='Add Element']
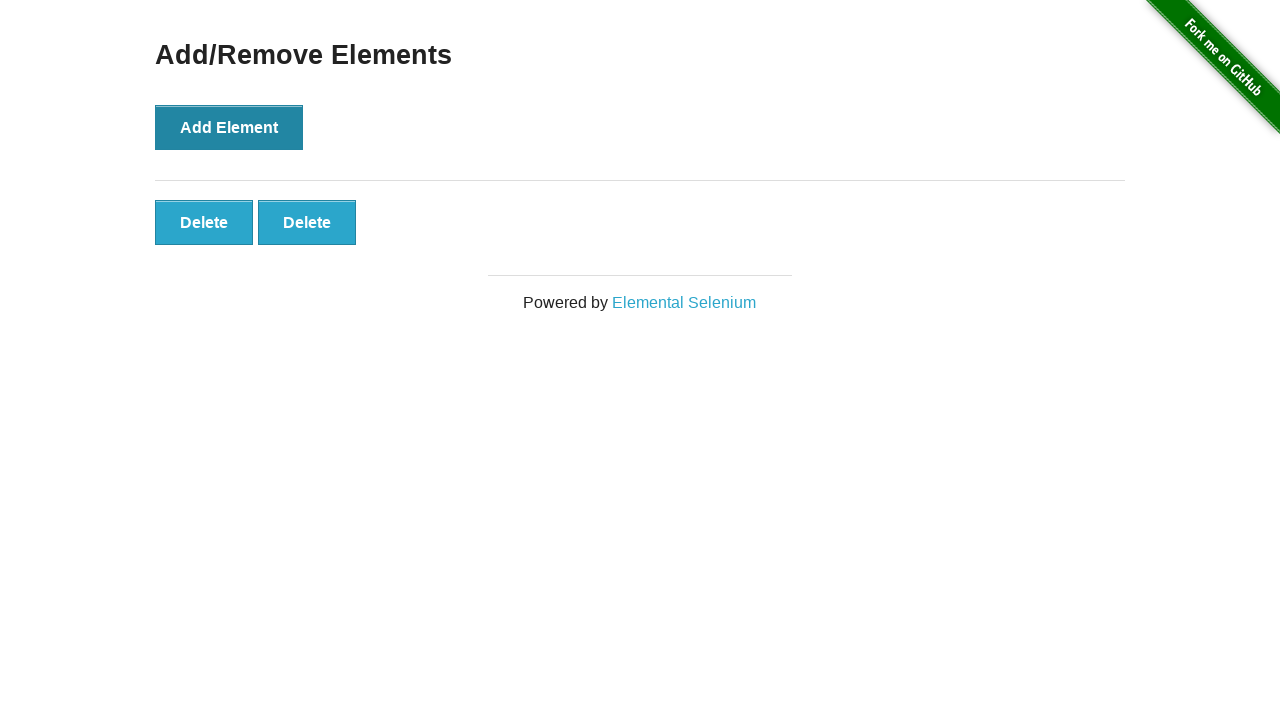

Located all Delete buttons on page
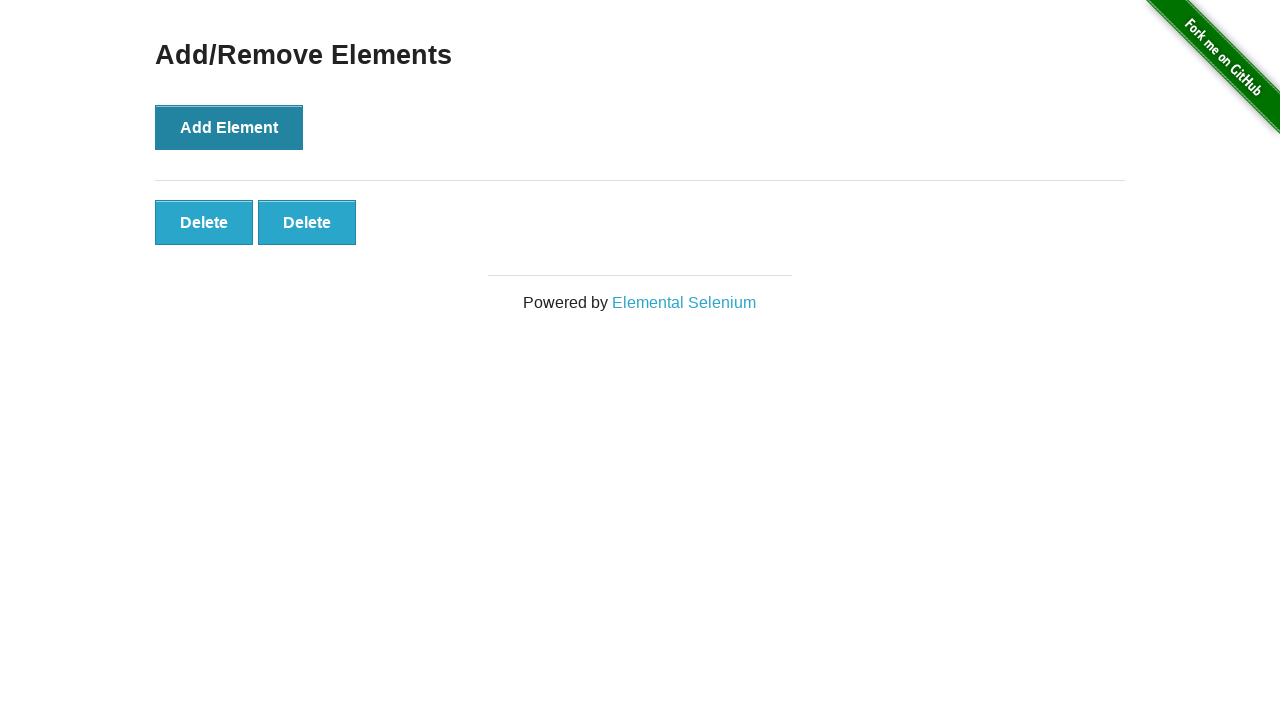

Verified that exactly 2 Delete buttons are present
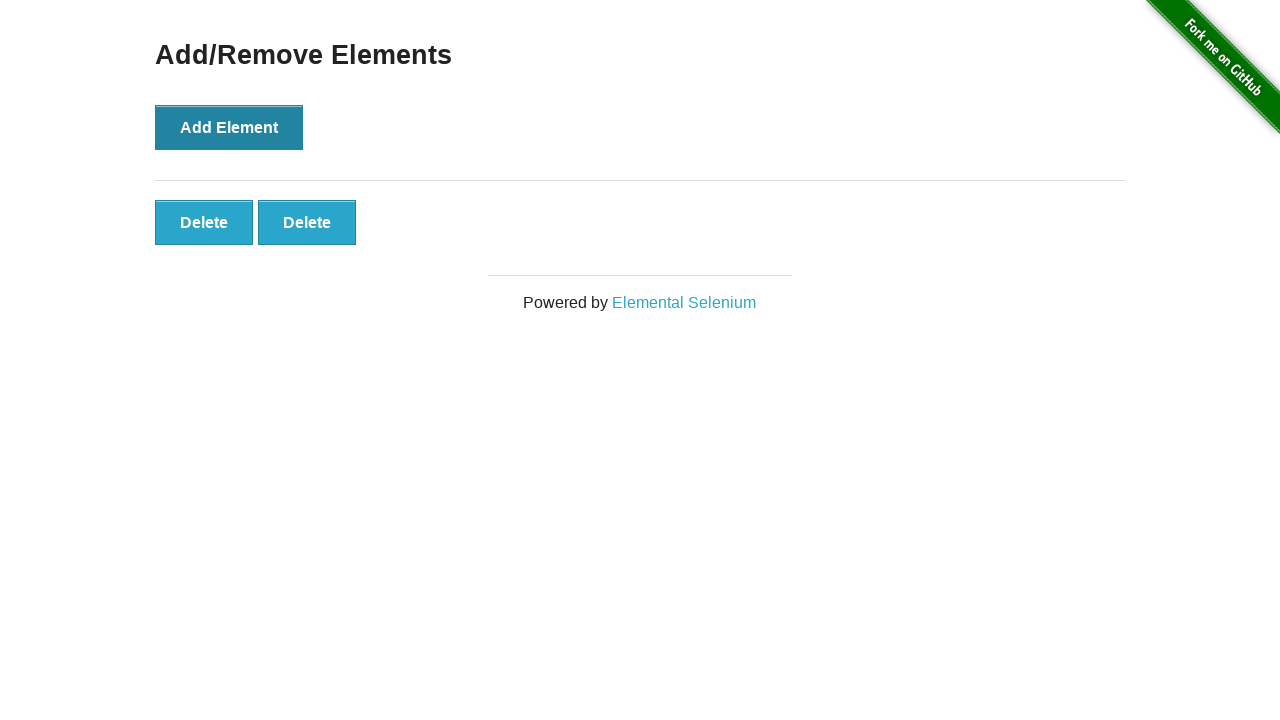

Clicked the second Delete button to remove an element at (307, 222) on xpath=//button[text()='Delete'] >> nth=1
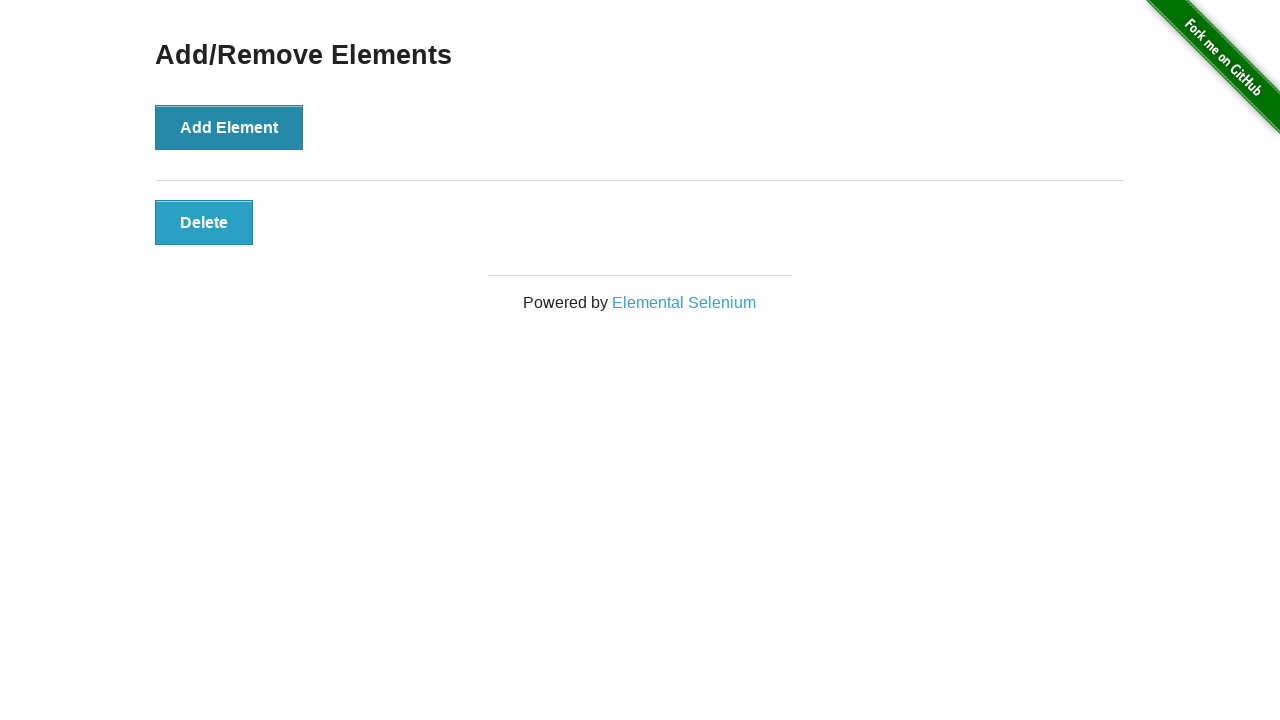

Located all remaining Delete buttons on page
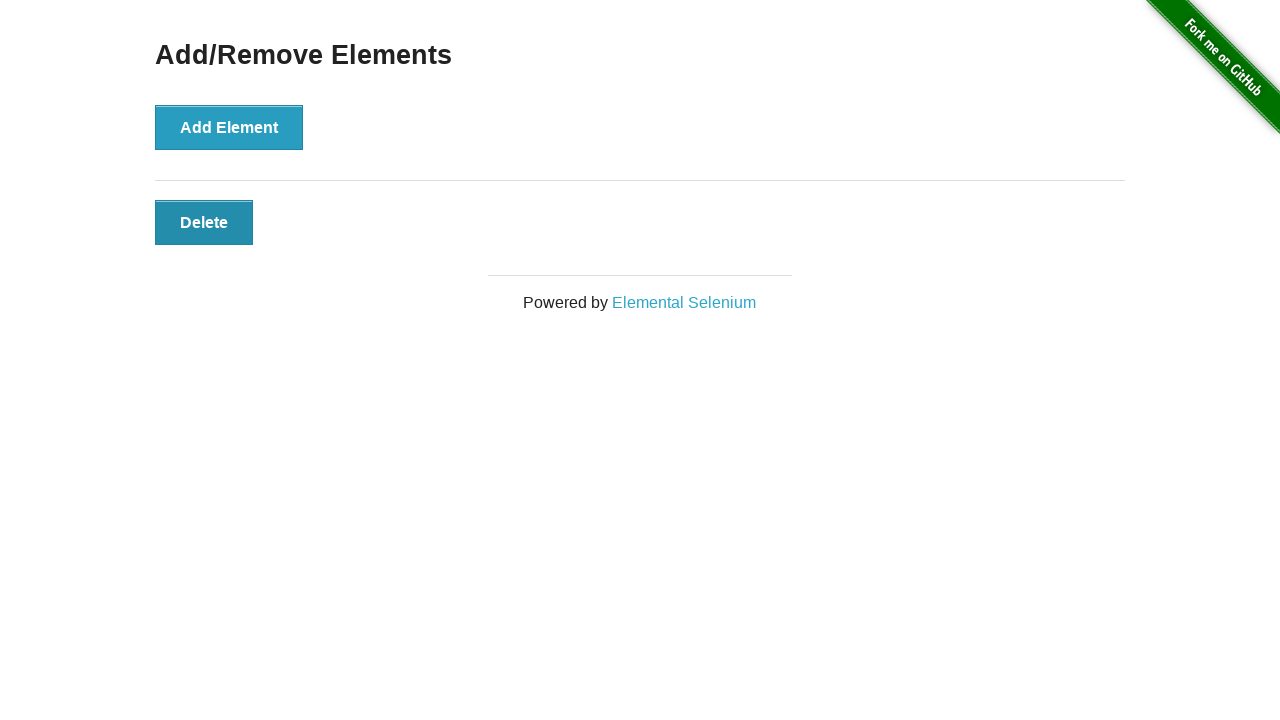

Verified that exactly 1 Delete button remains after deletion
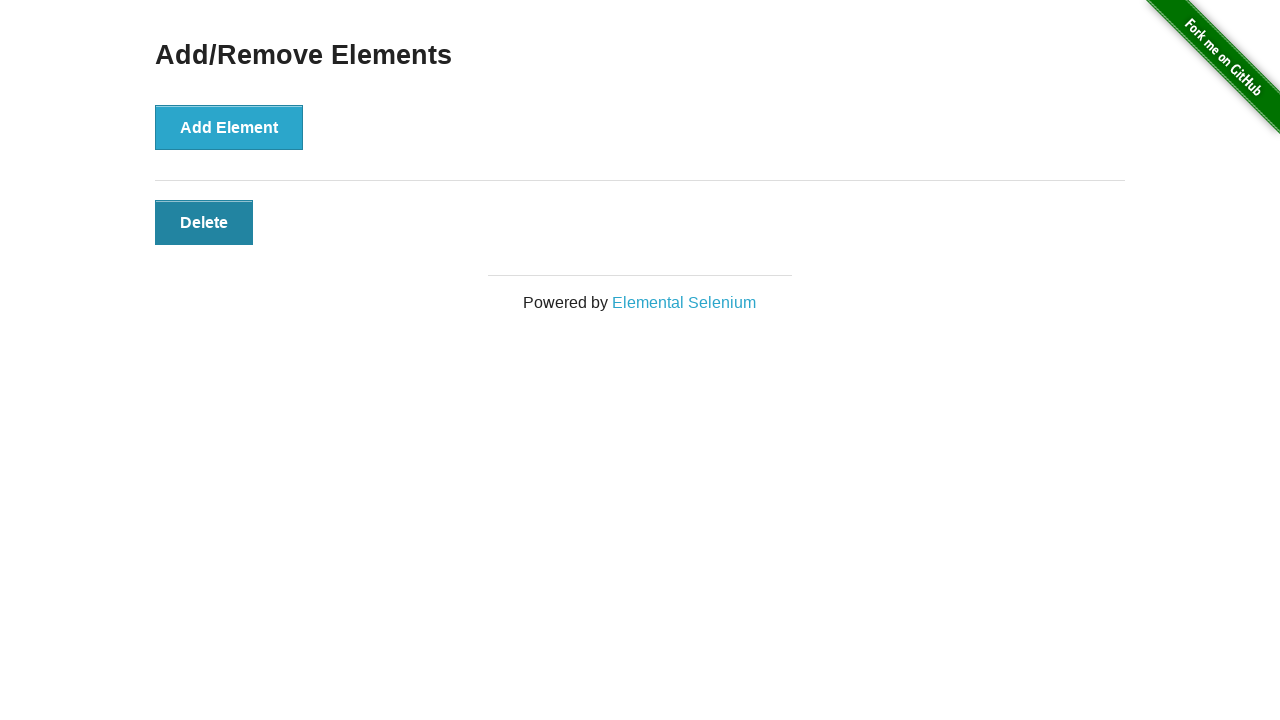

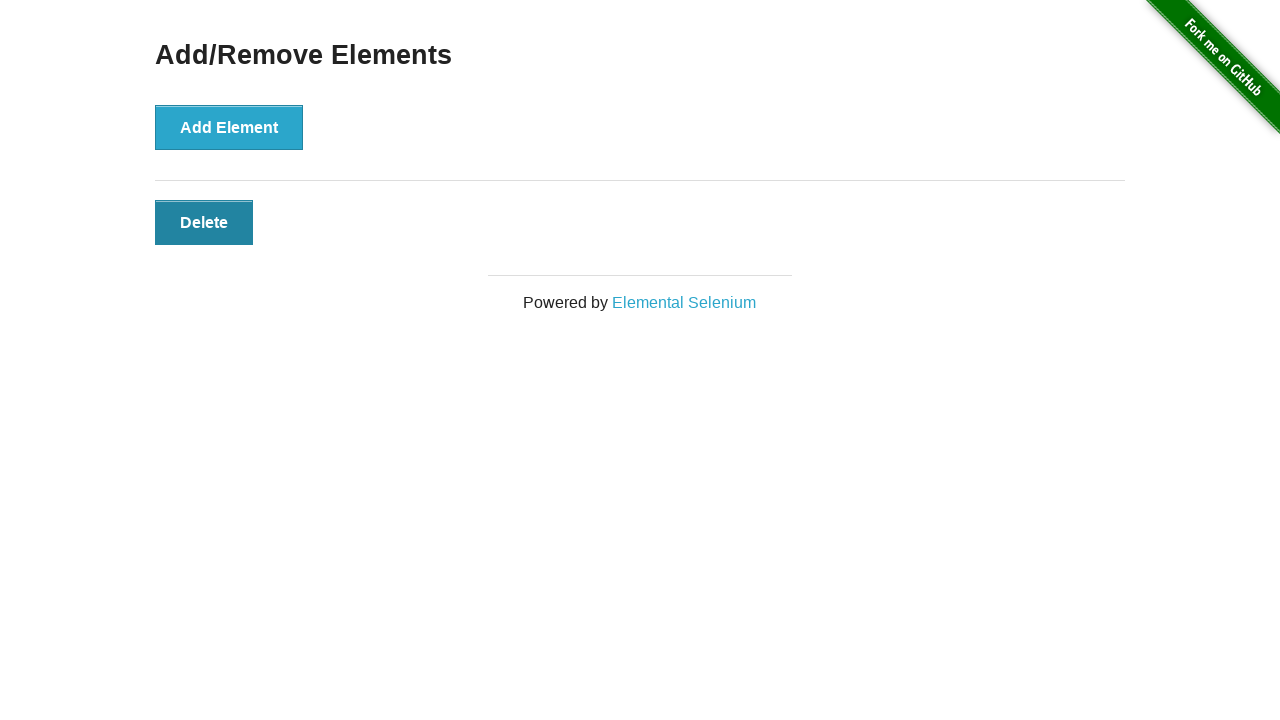